Tests that the navbar date on the past page matches the page title

Starting URL: https://news.ycombinator.com/

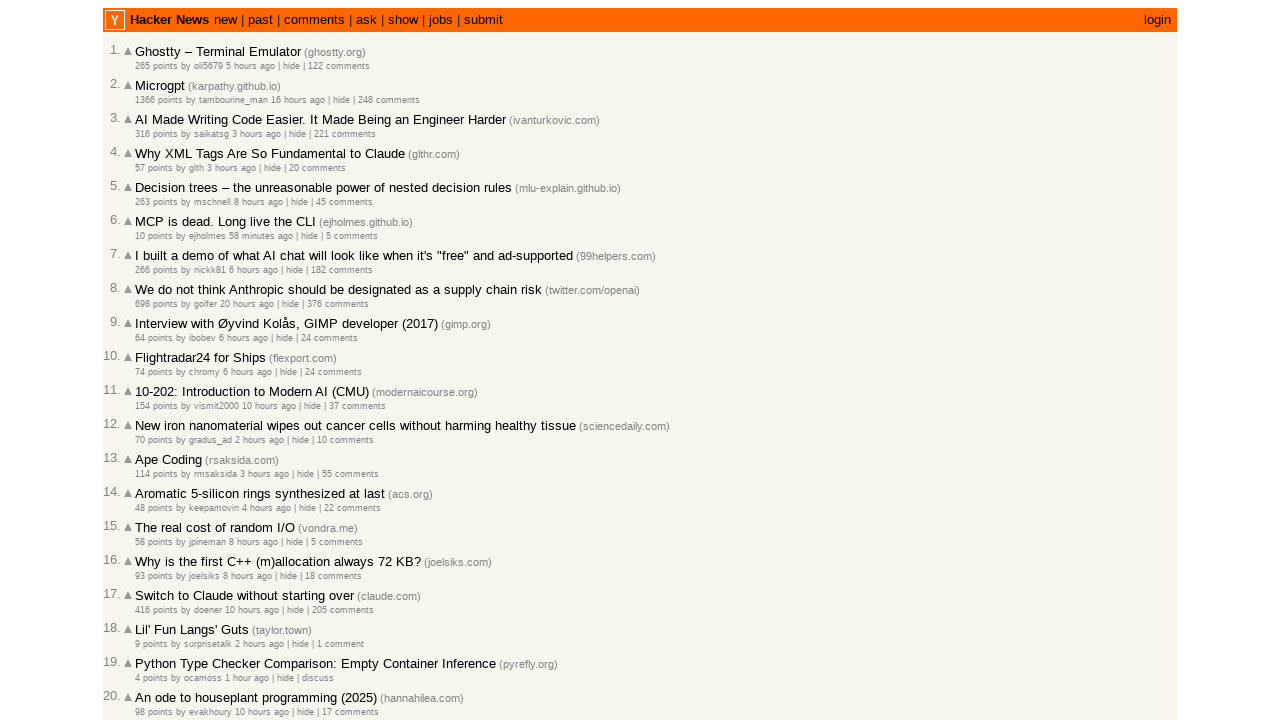

Clicked the 'past' link at (260, 20) on text=past
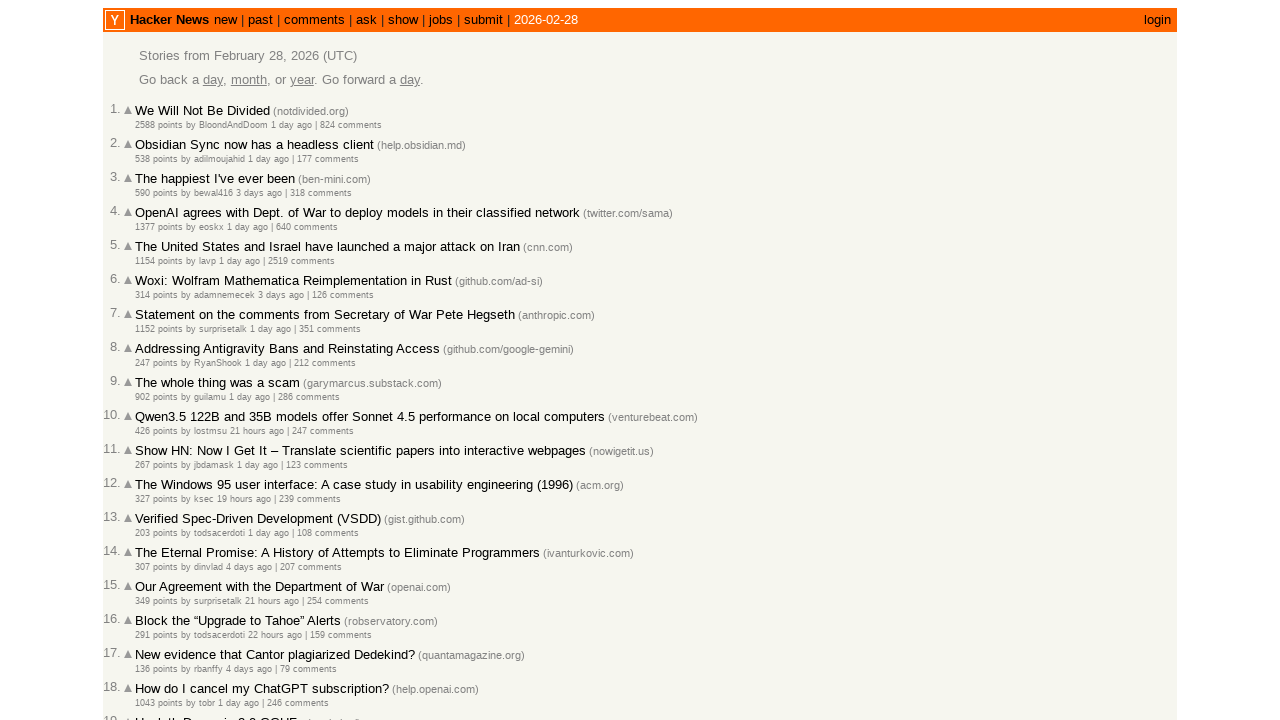

Waited for navigation to past page (front URL)
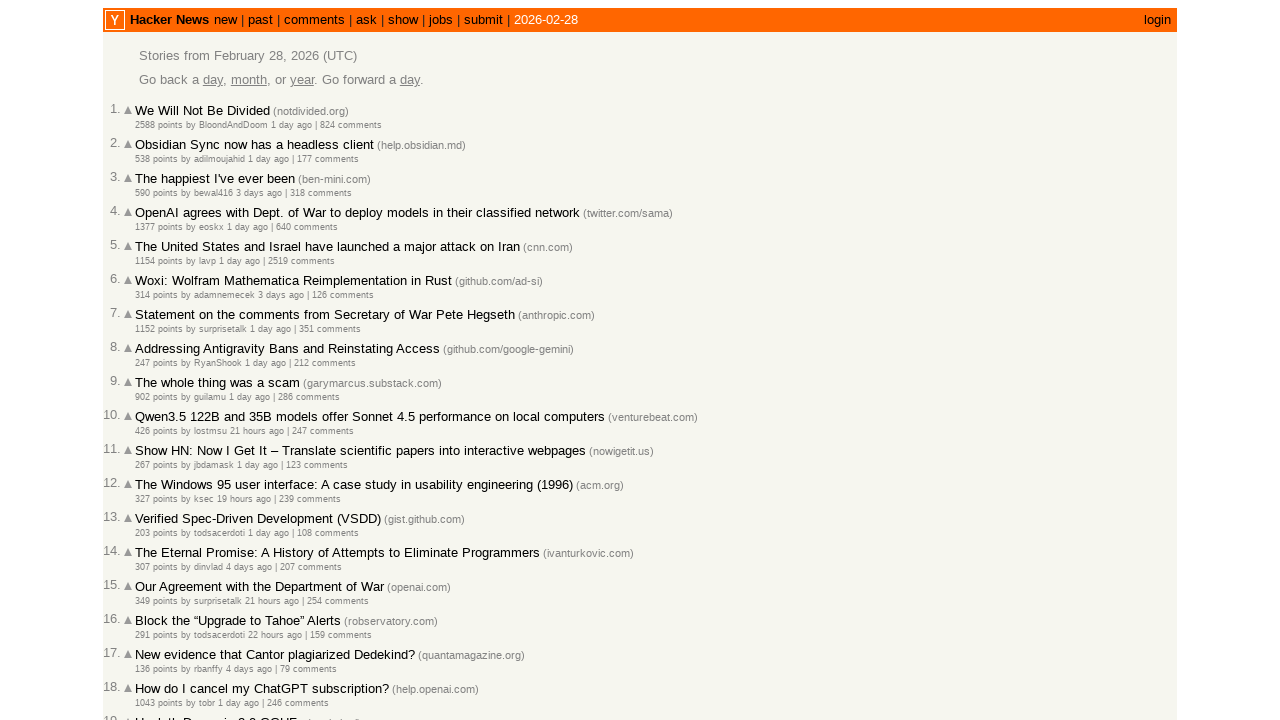

Retrieved navbar date: 2026-02-28
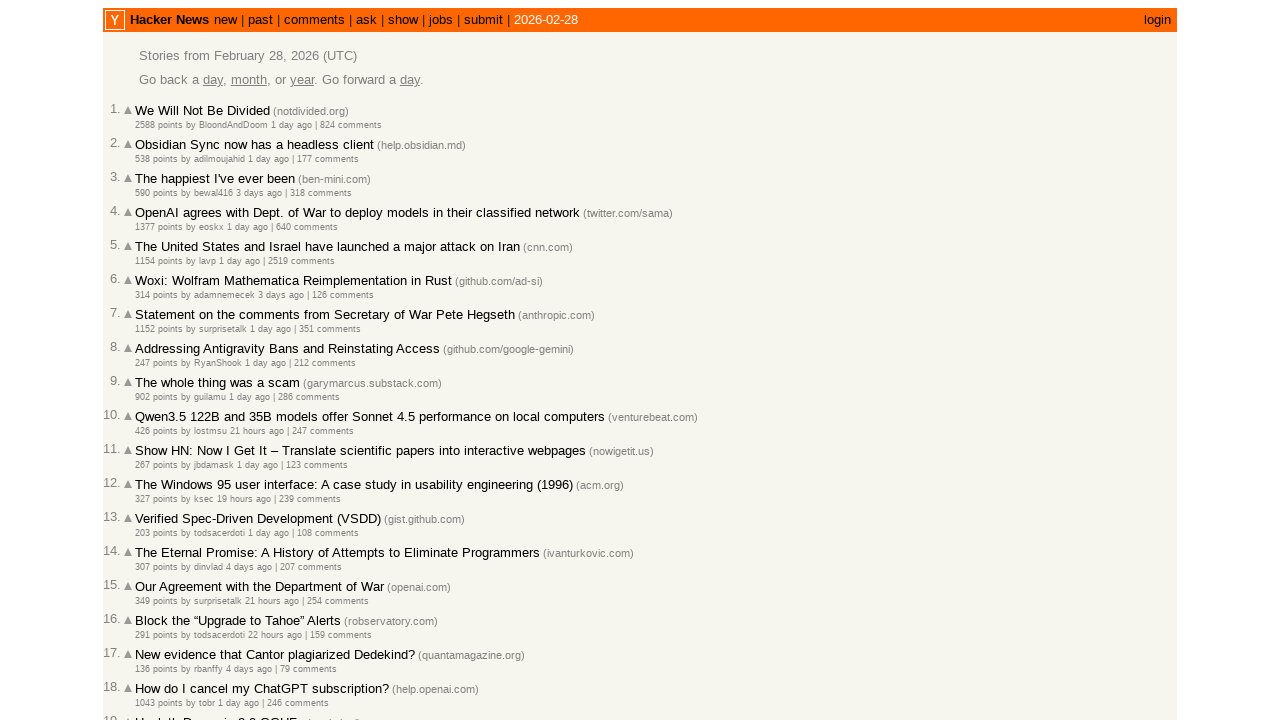

Verified navbar date matches page title
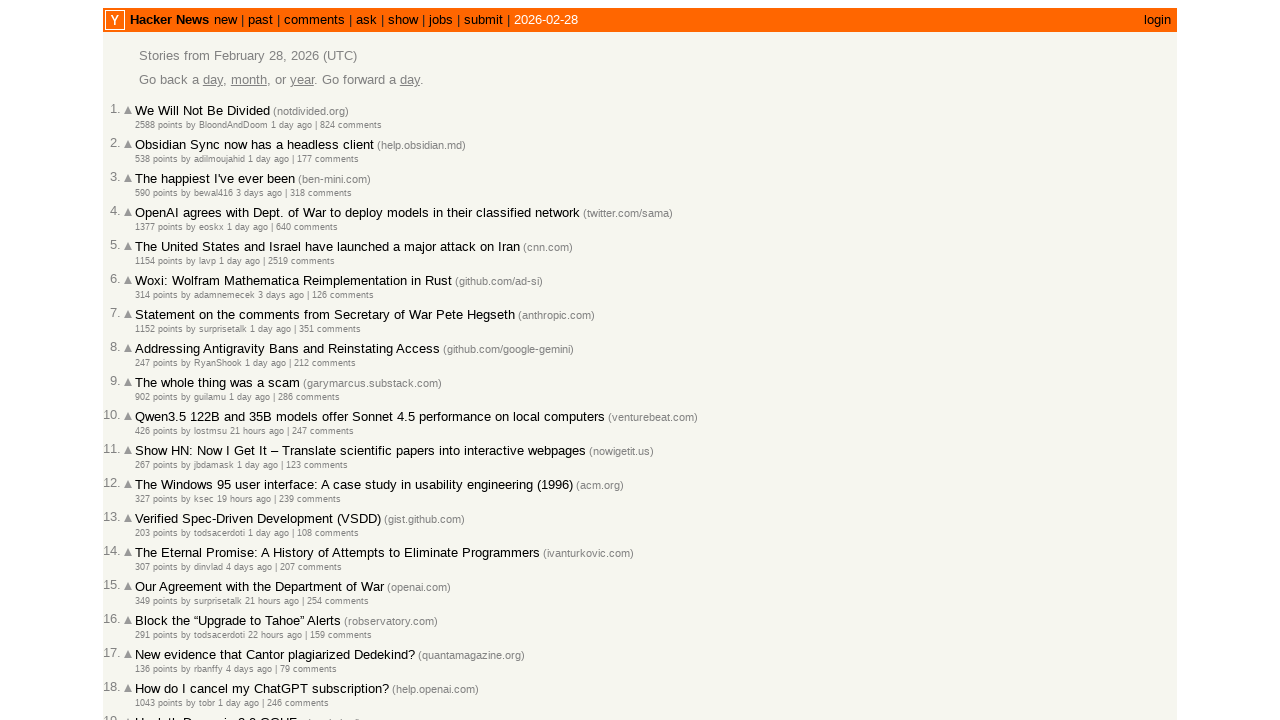

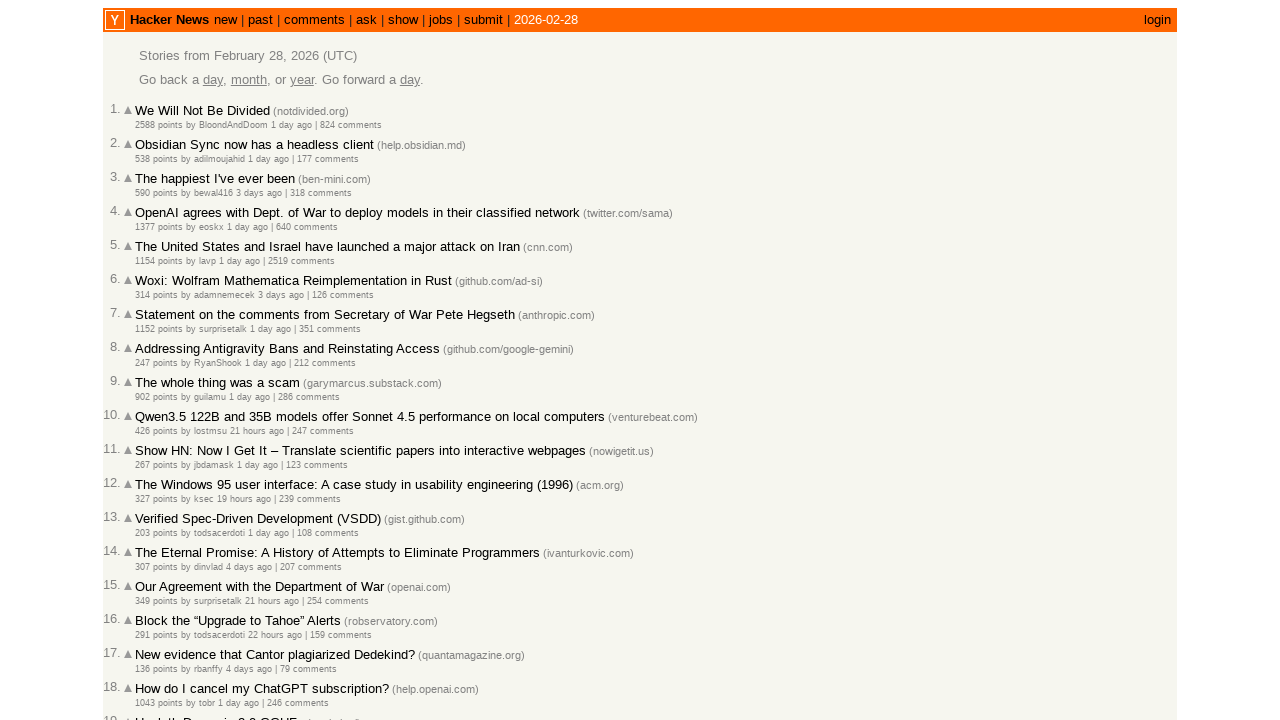